Tests scrolling functionality by scrolling to a specific element on the page

Starting URL: https://www.w3schools.com/js/default.asp

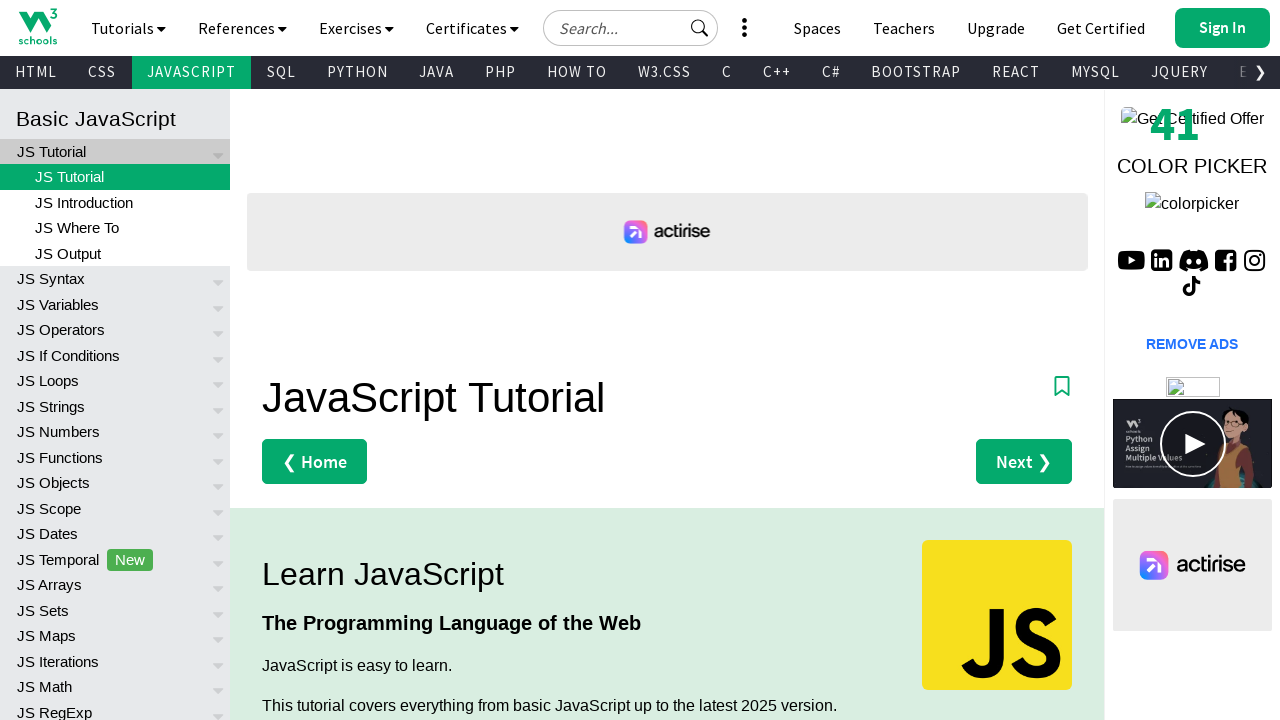

Scrolled to 'Top References' element on the page
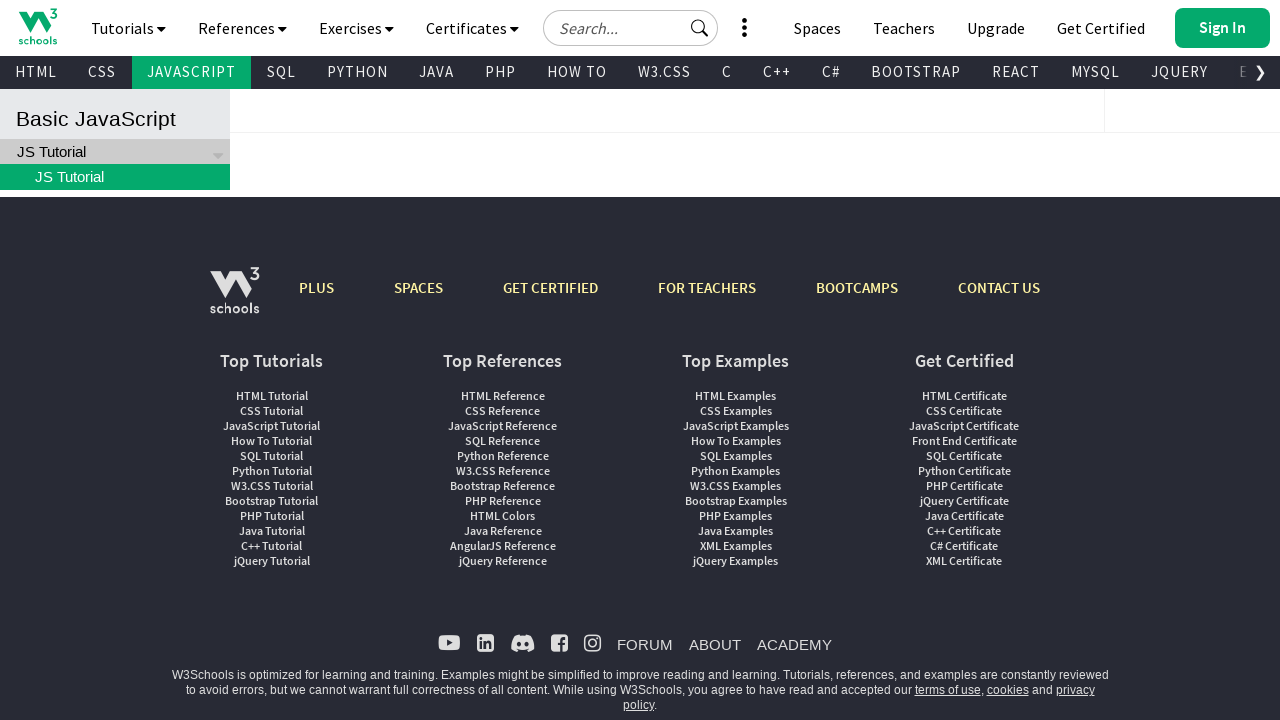

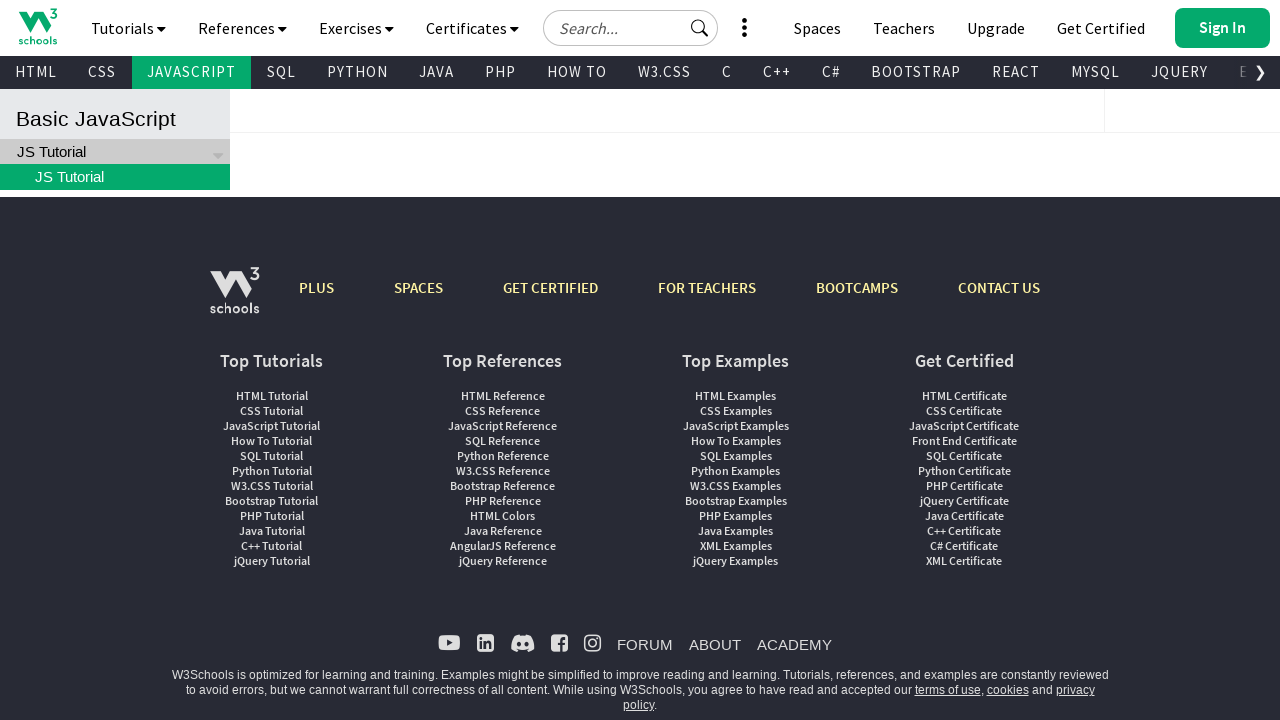